Tests clicking on a checkbox to toggle its state

Starting URL: https://the-internet.herokuapp.com/checkboxes

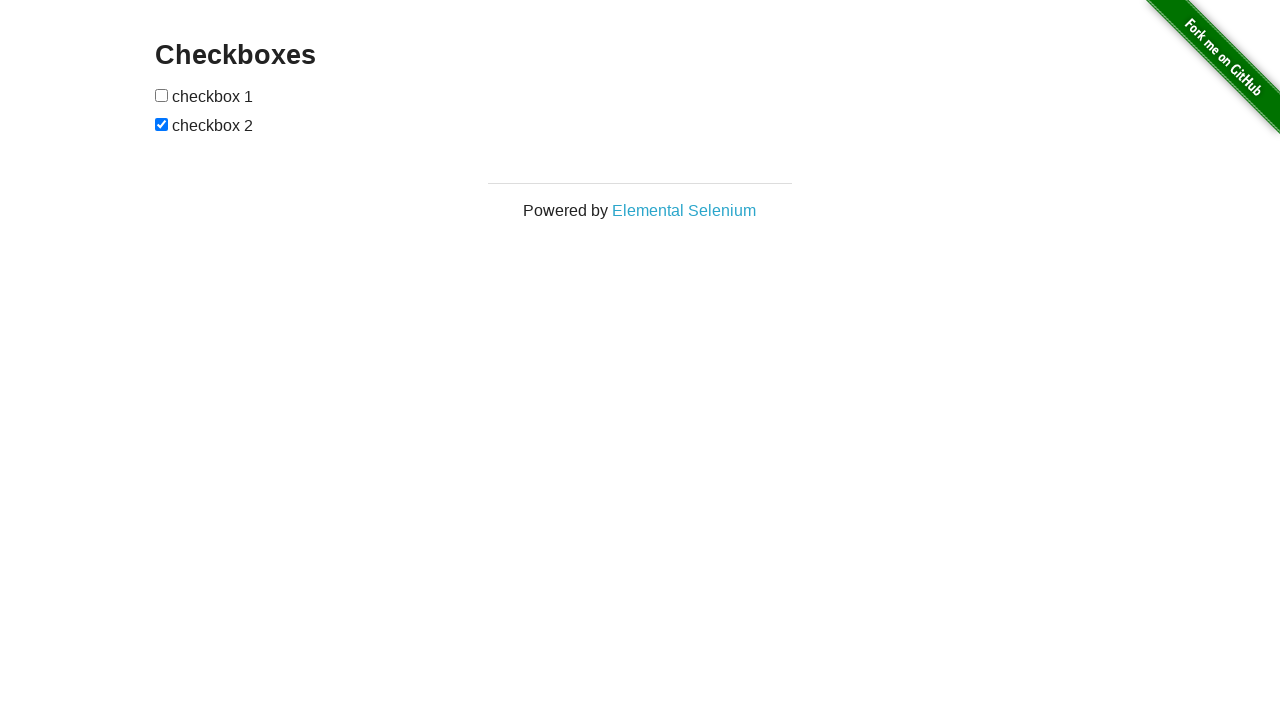

Navigated to checkboxes test page
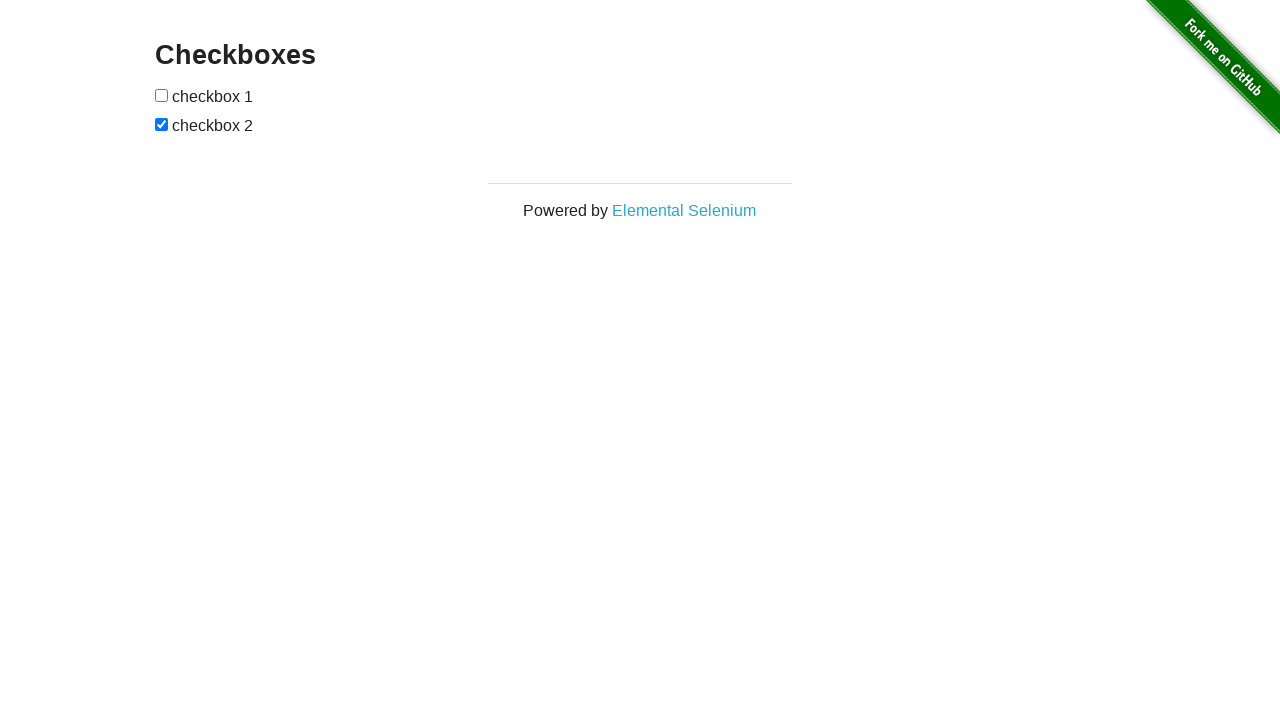

Clicked the first checkbox to toggle its state at (162, 95) on xpath=//input[1]
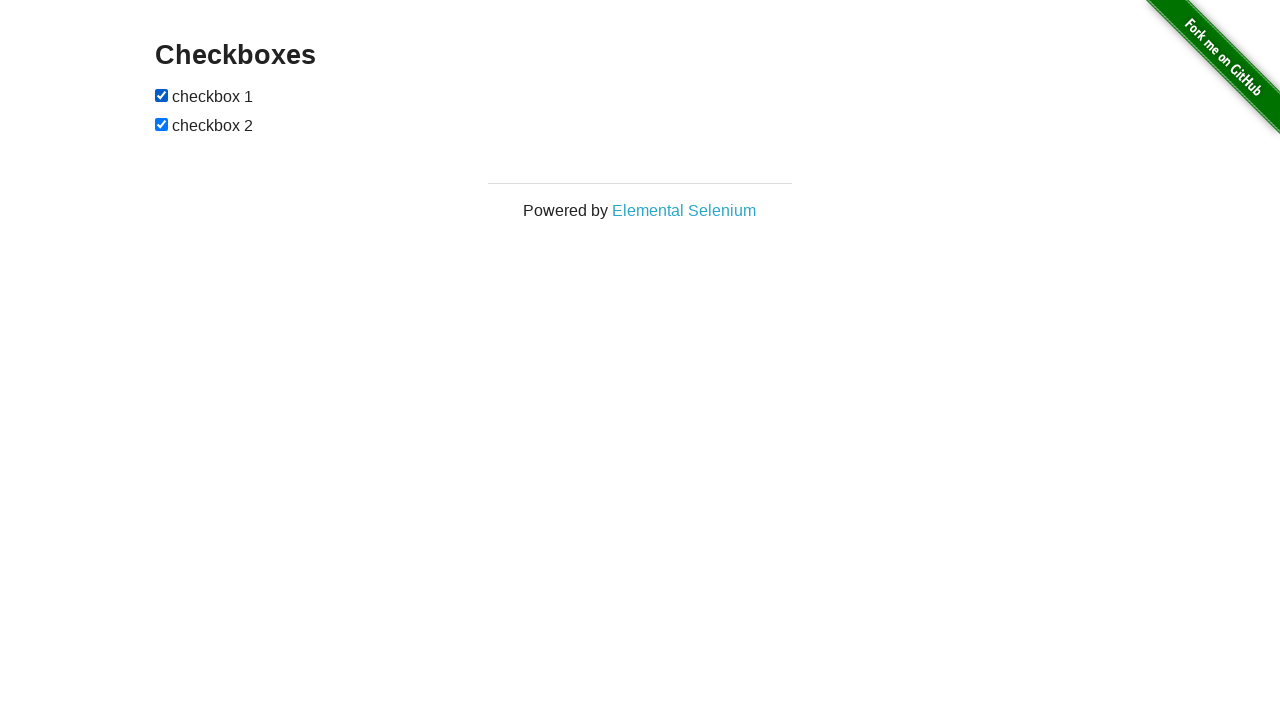

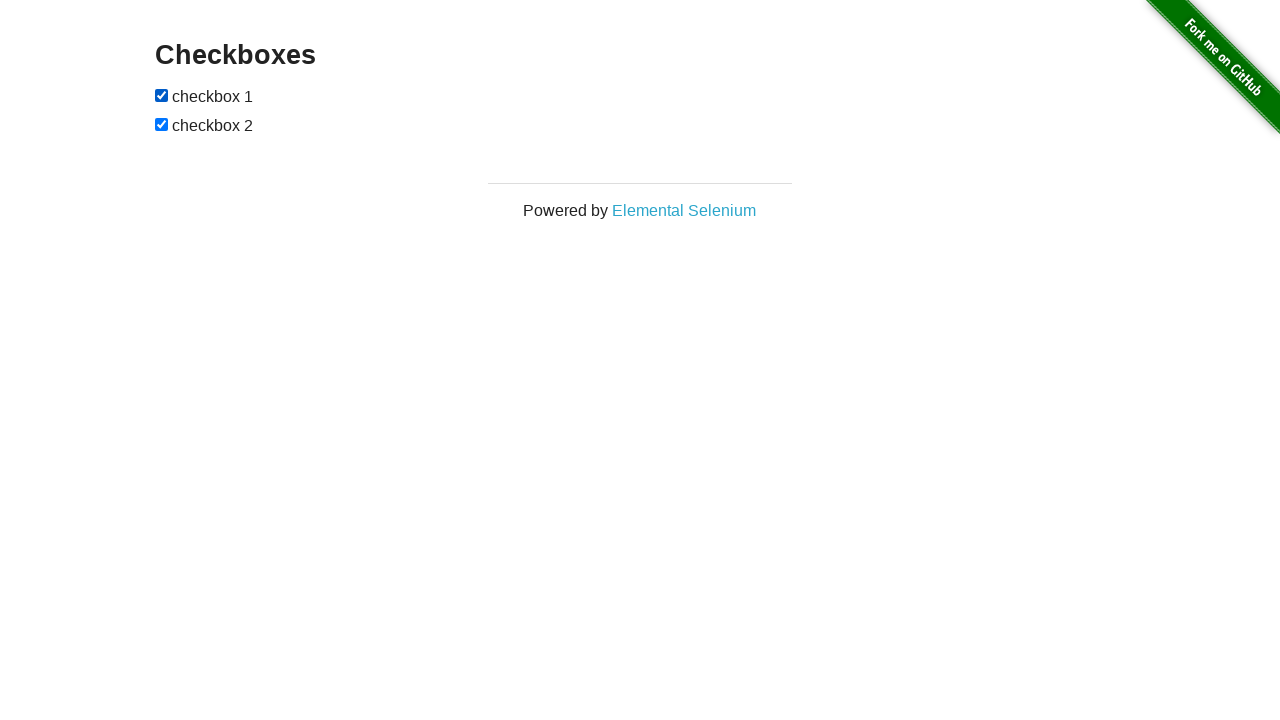